Tests an explicit wait scenario where the script waits for a price element to display "100", then clicks a book button, reads an input value, calculates the logarithm of the absolute value of 12*sin(x), enters the answer, submits, and handles the resulting alert.

Starting URL: http://suninjuly.github.io/explicit_wait2.html

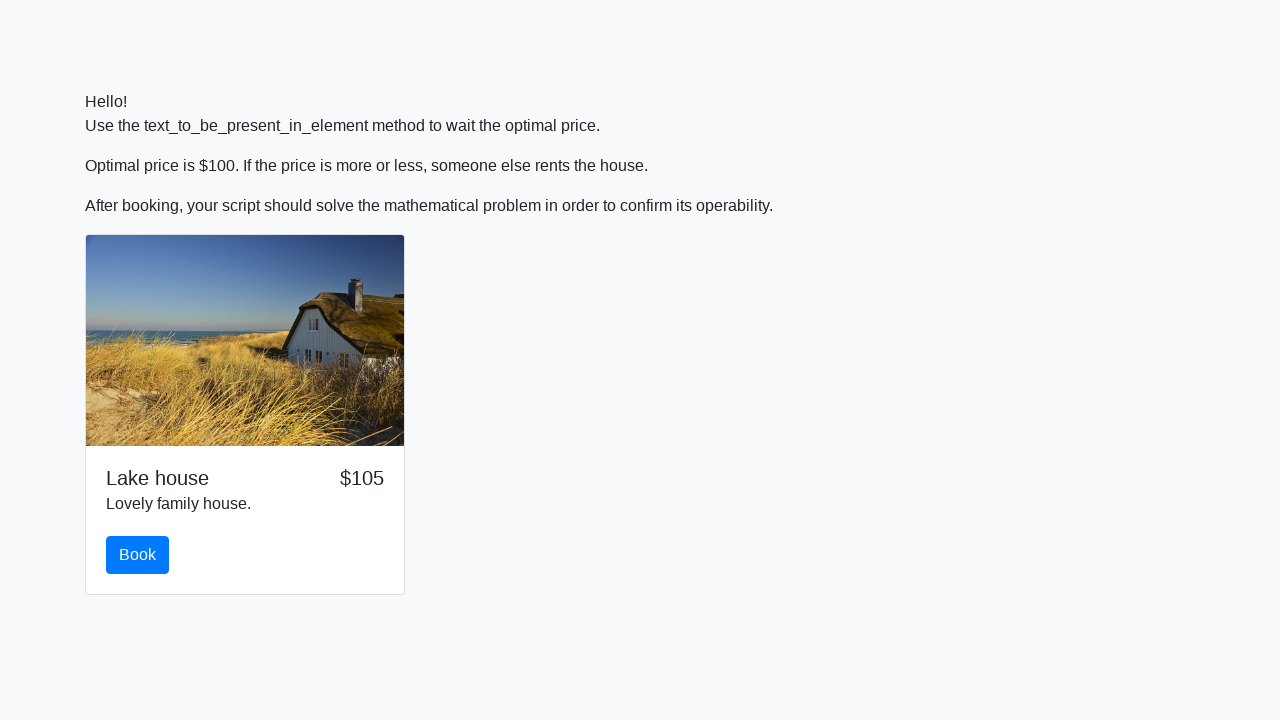

Waited for price element to display '100'
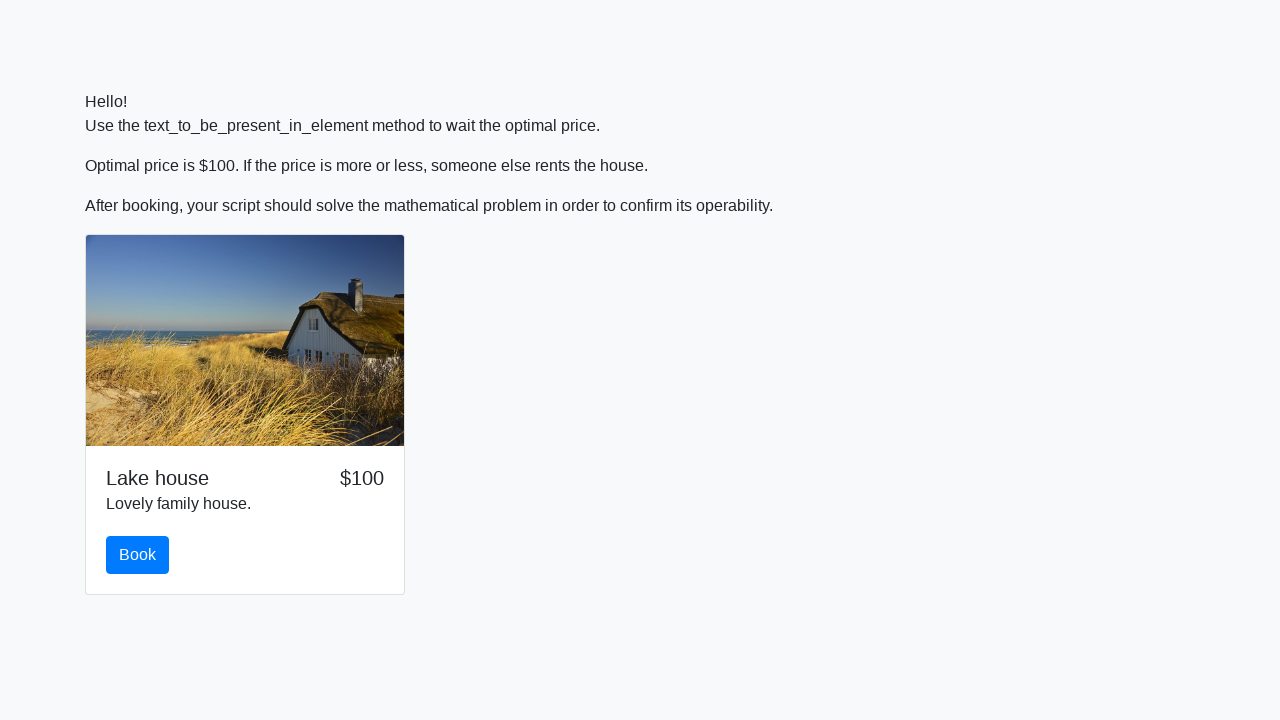

Clicked the book button at (138, 555) on #book
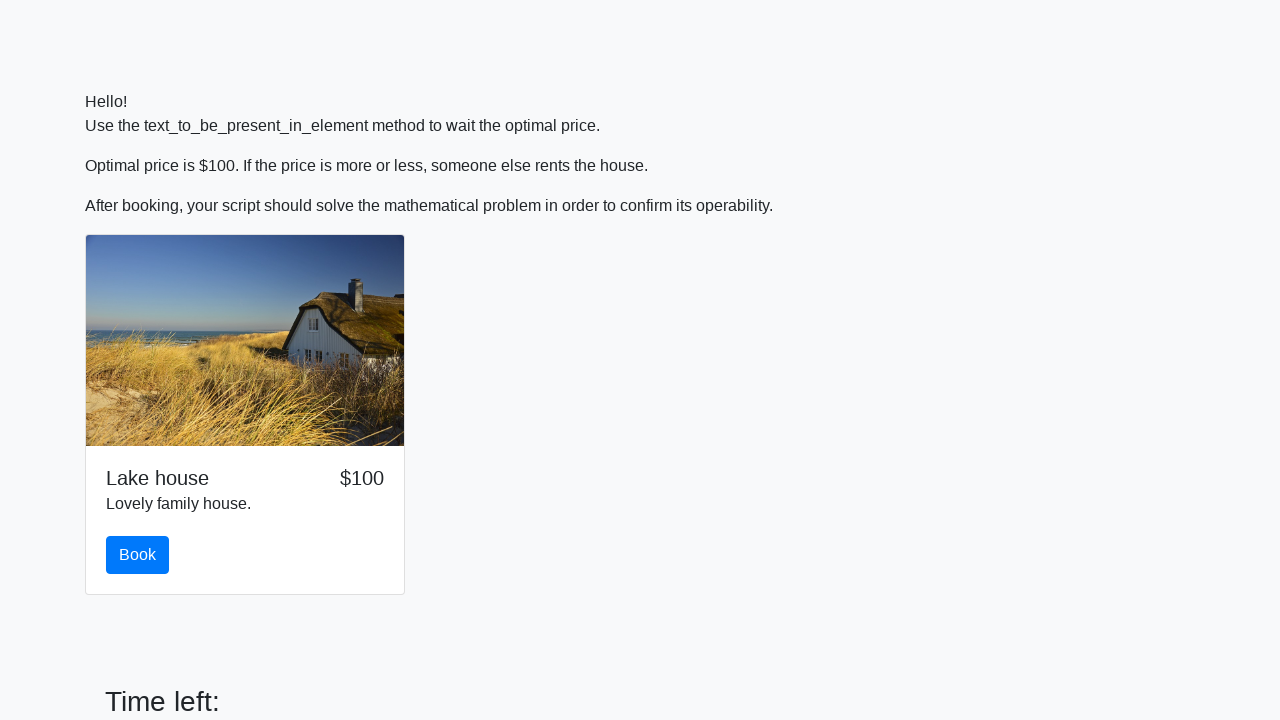

Retrieved input value: 592
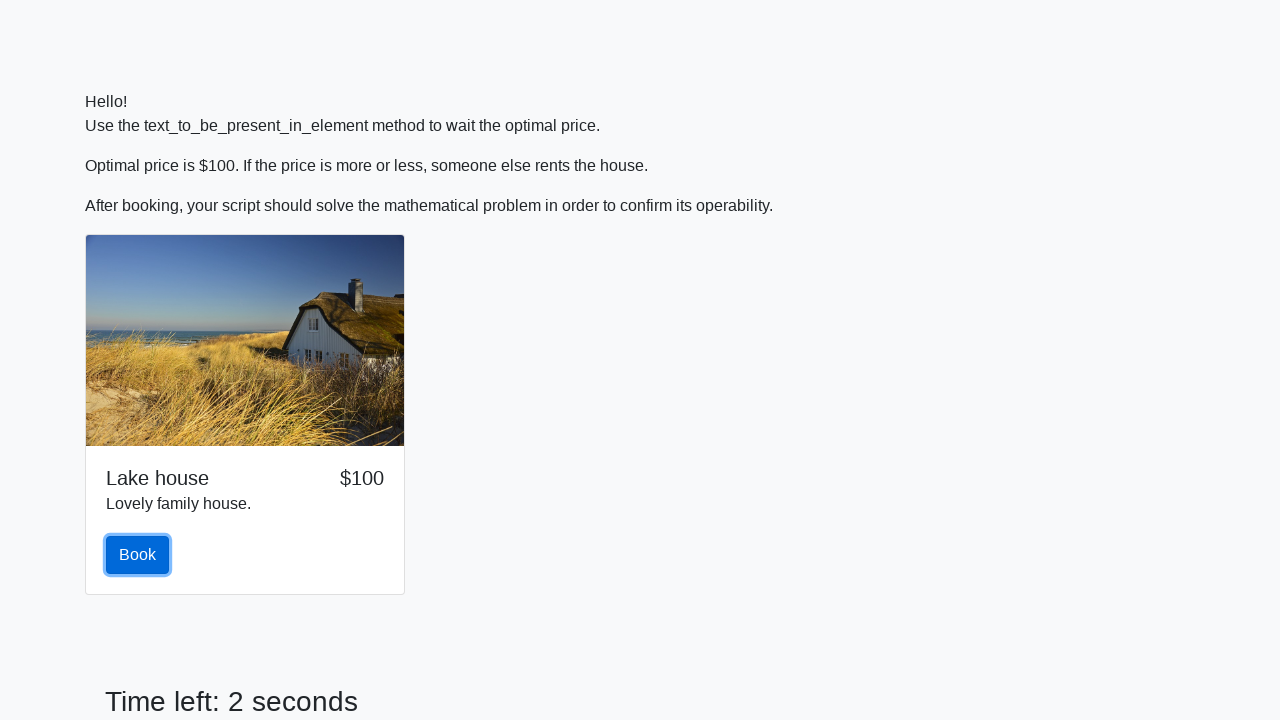

Calculated logarithm of absolute value of 12*sin(592): 2.4667055803333575
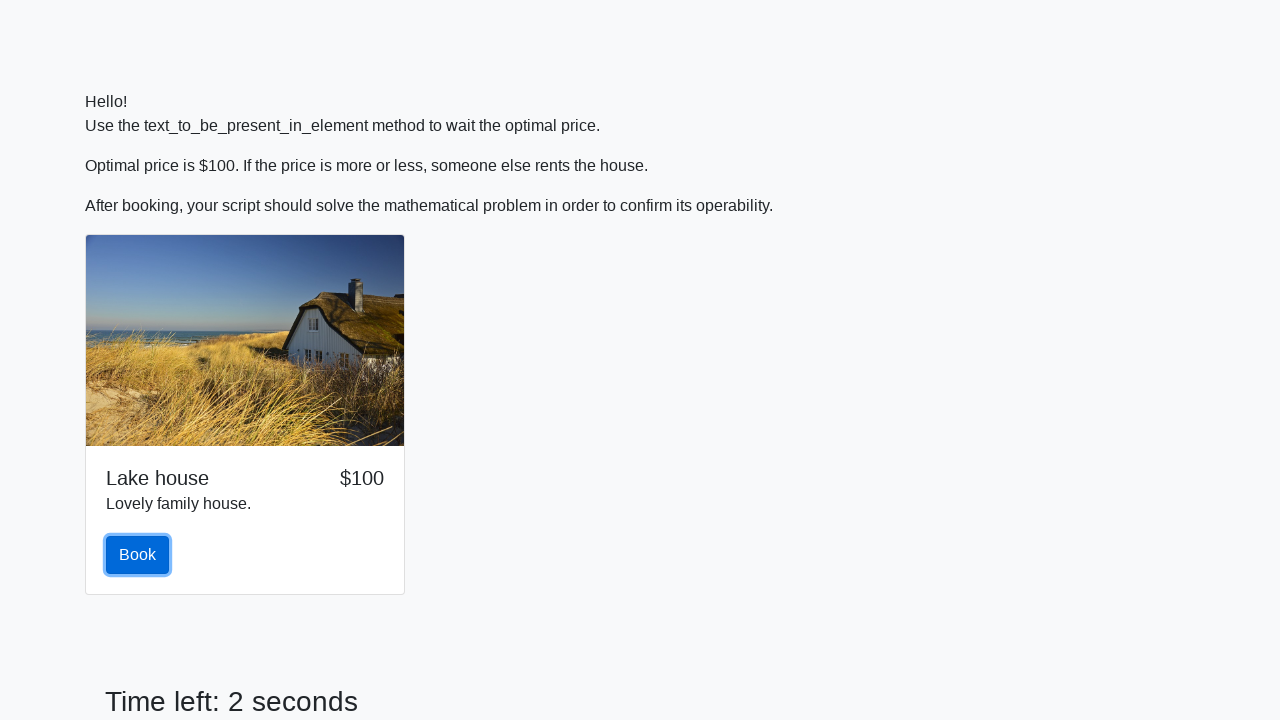

Filled answer field with calculated value: 2.4667055803333575 on #answer
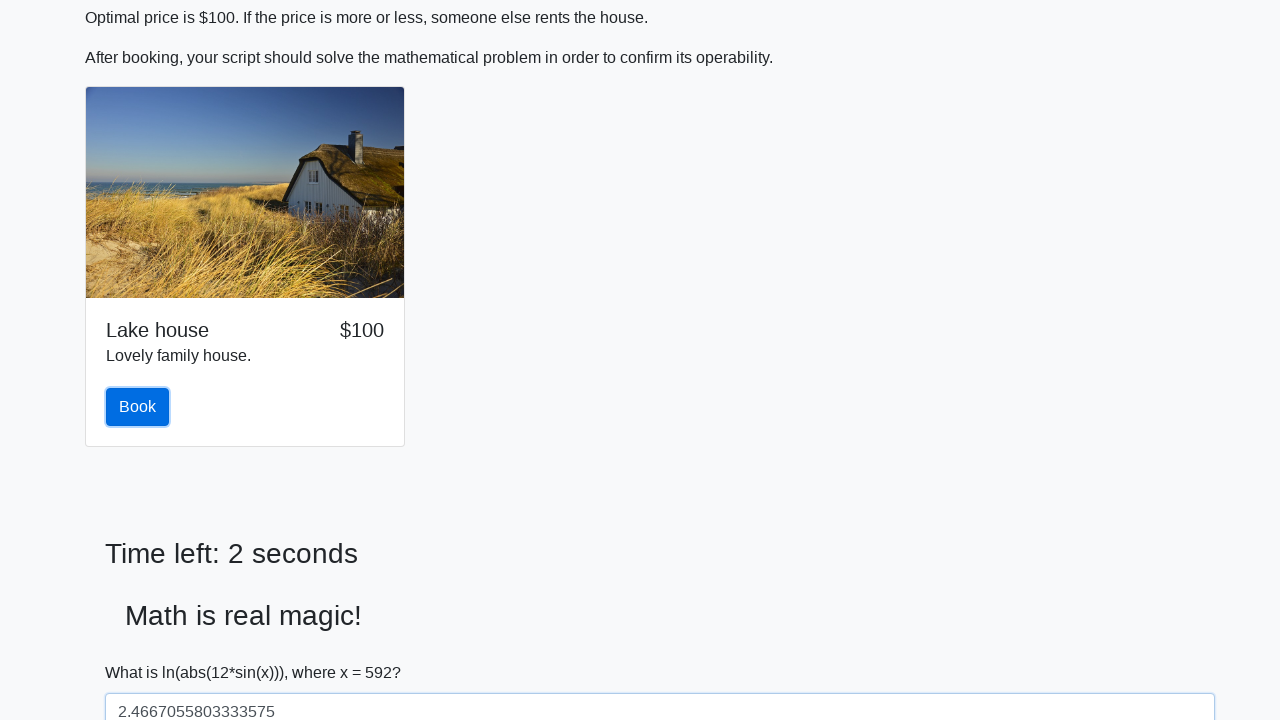

Clicked the solve button at (143, 651) on #solve
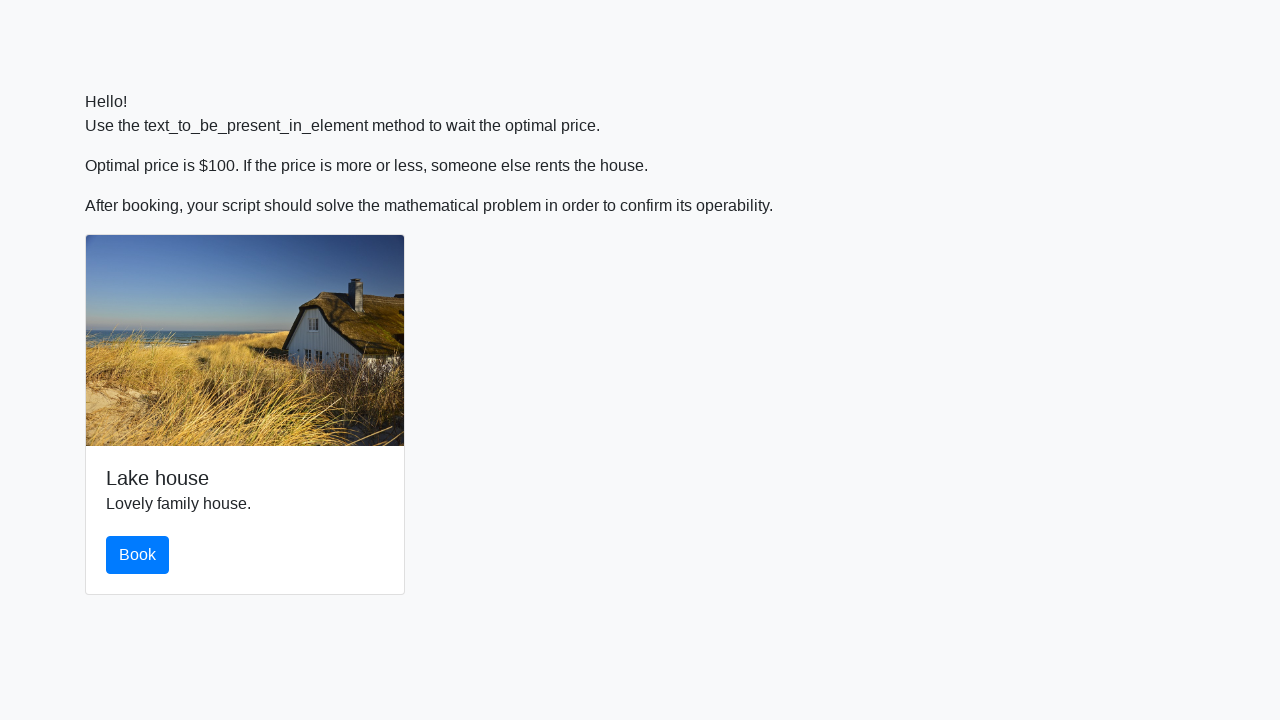

Set up dialog handler to accept alerts
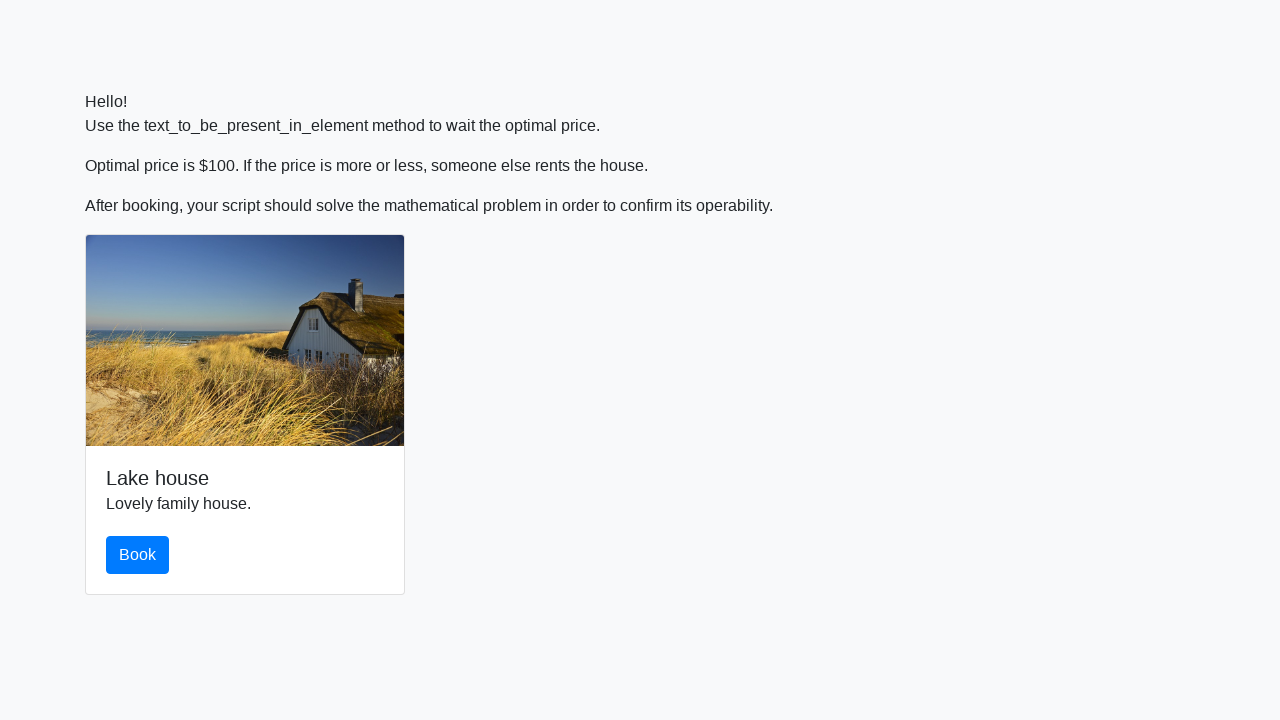

Waited 1 second for alert to appear and be handled
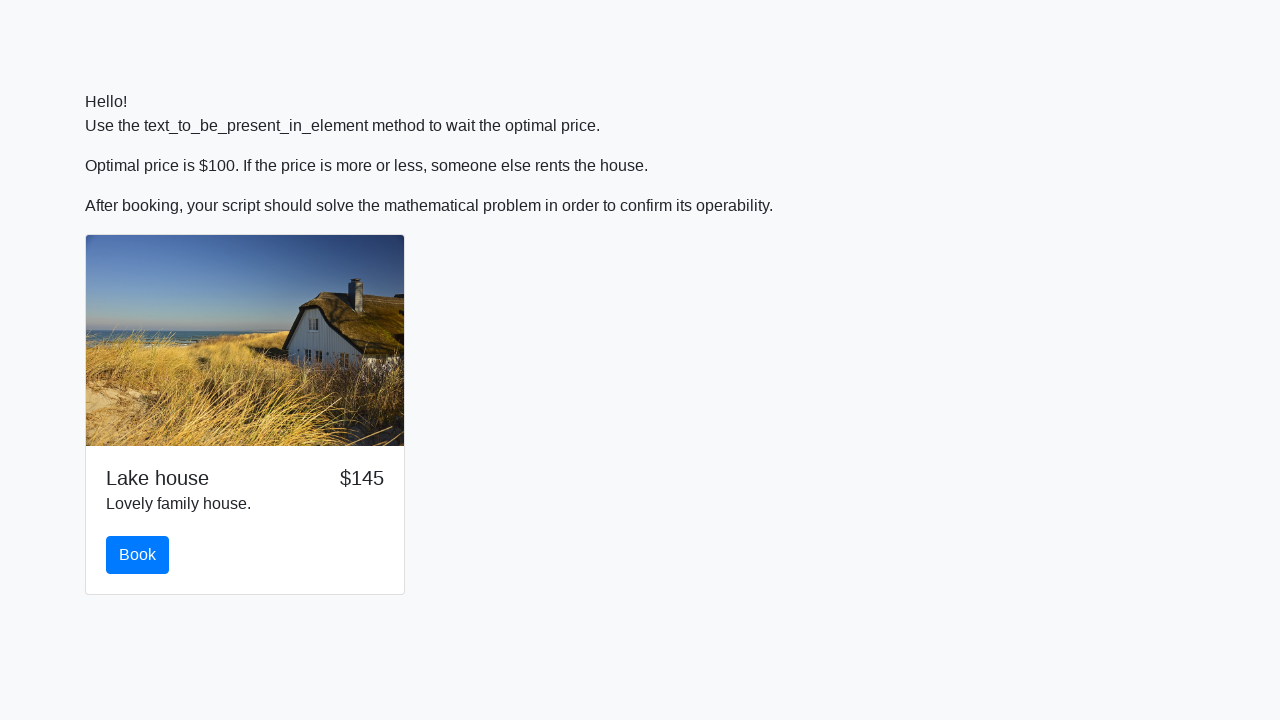

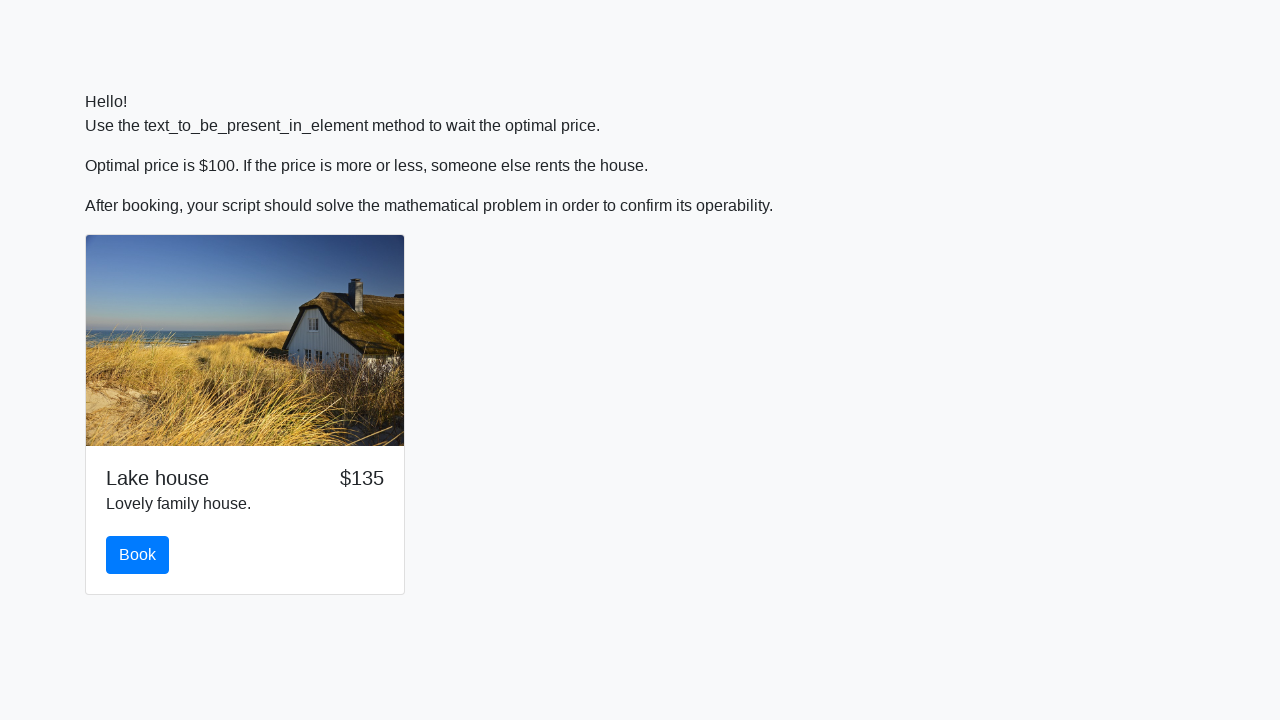